Tests editing a todo item by double-clicking and entering new text

Starting URL: https://demo.playwright.dev/todomvc

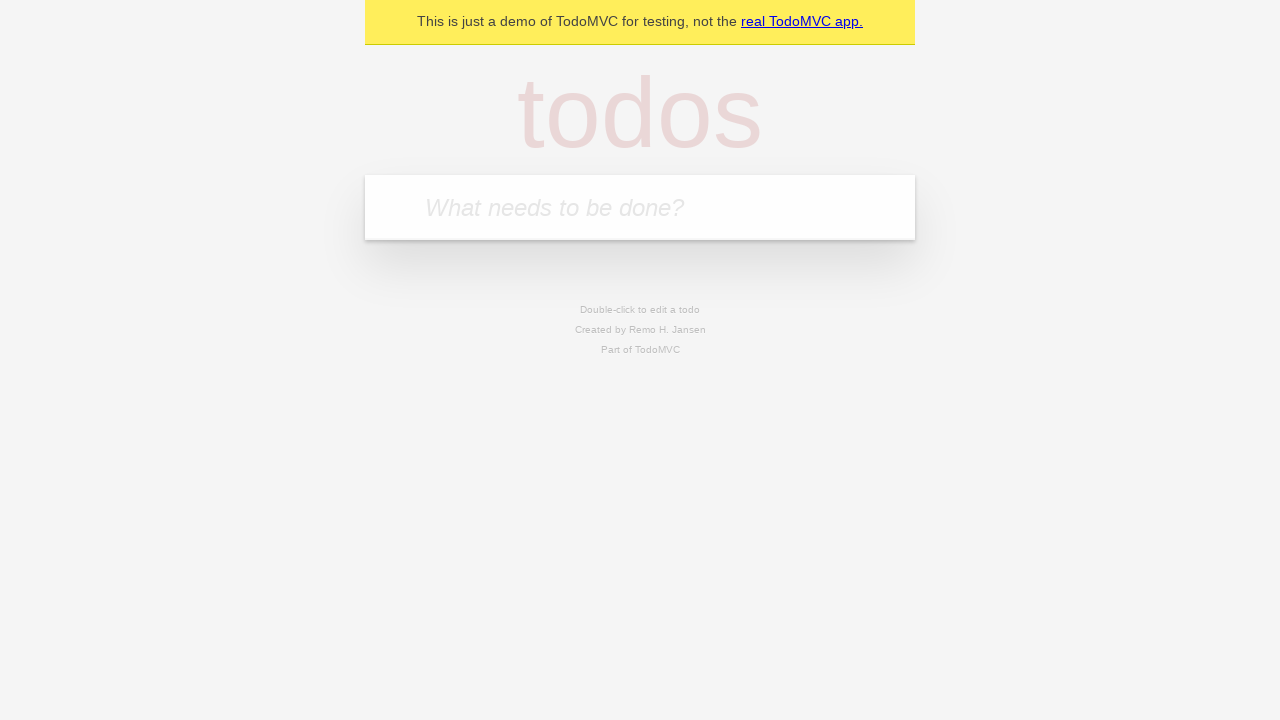

Filled first todo input with 'buy some cheese' on .new-todo
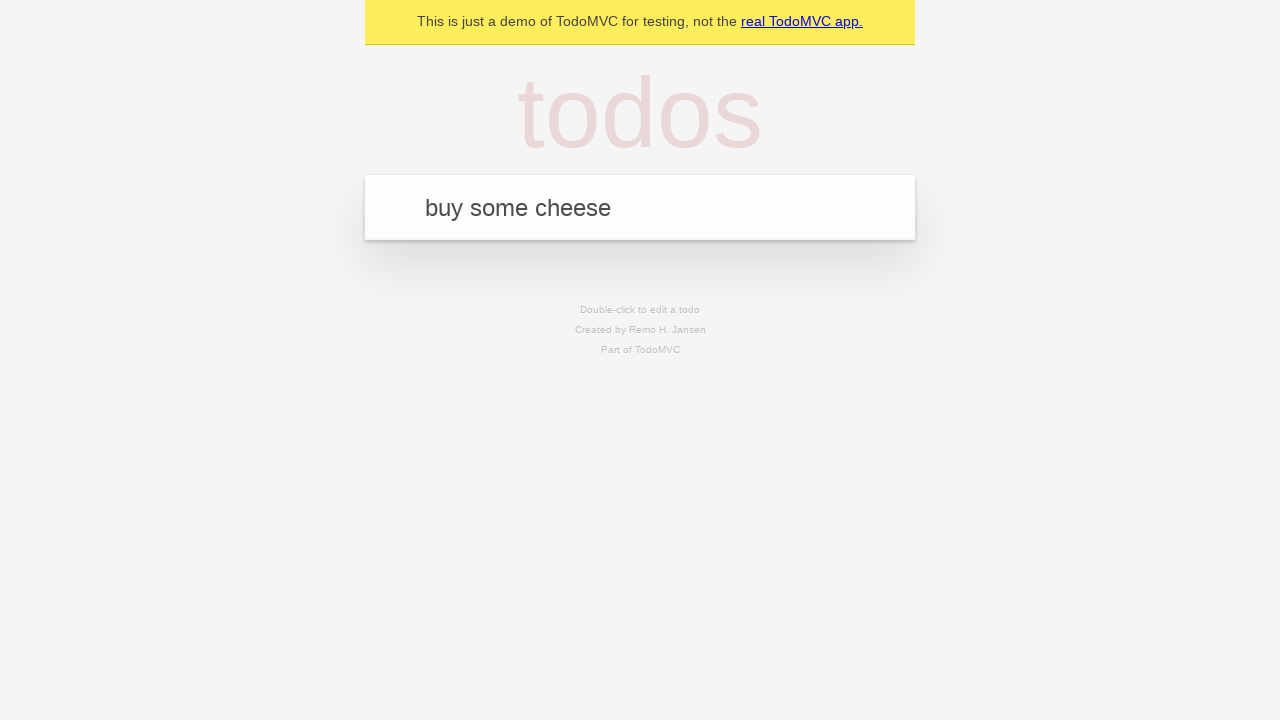

Pressed Enter to create first todo on .new-todo
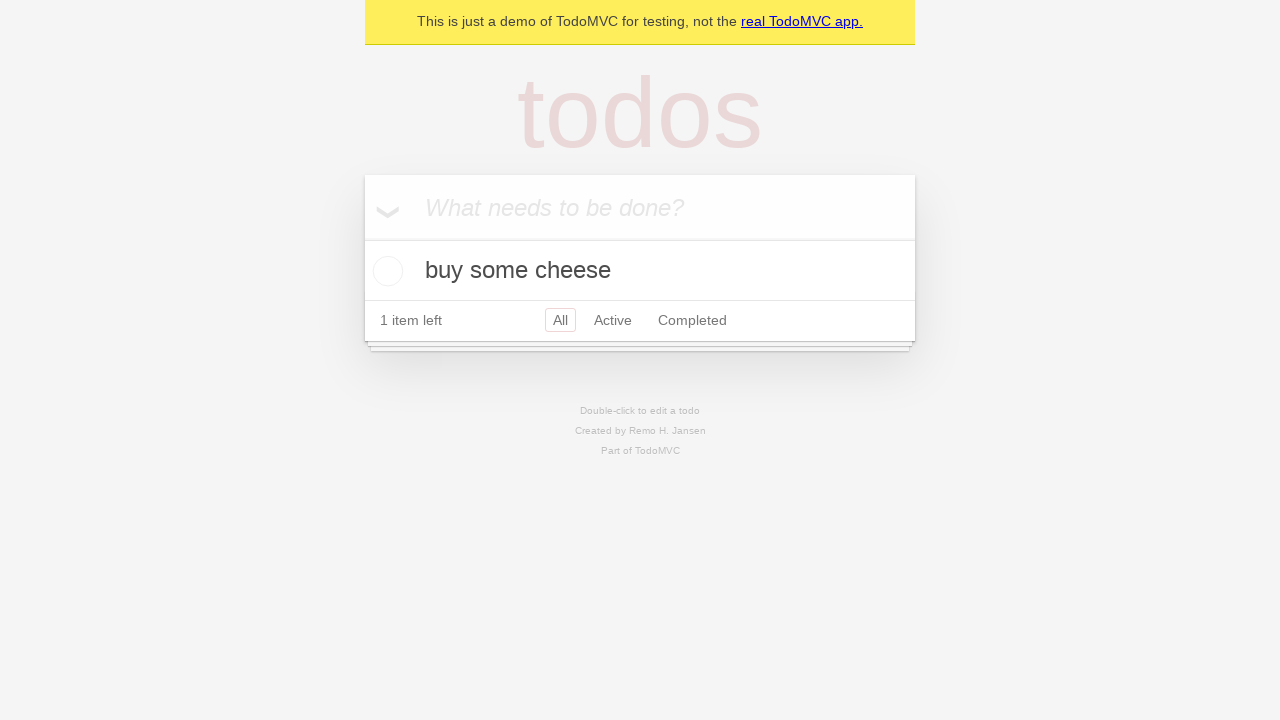

Filled second todo input with 'feed the cat' on .new-todo
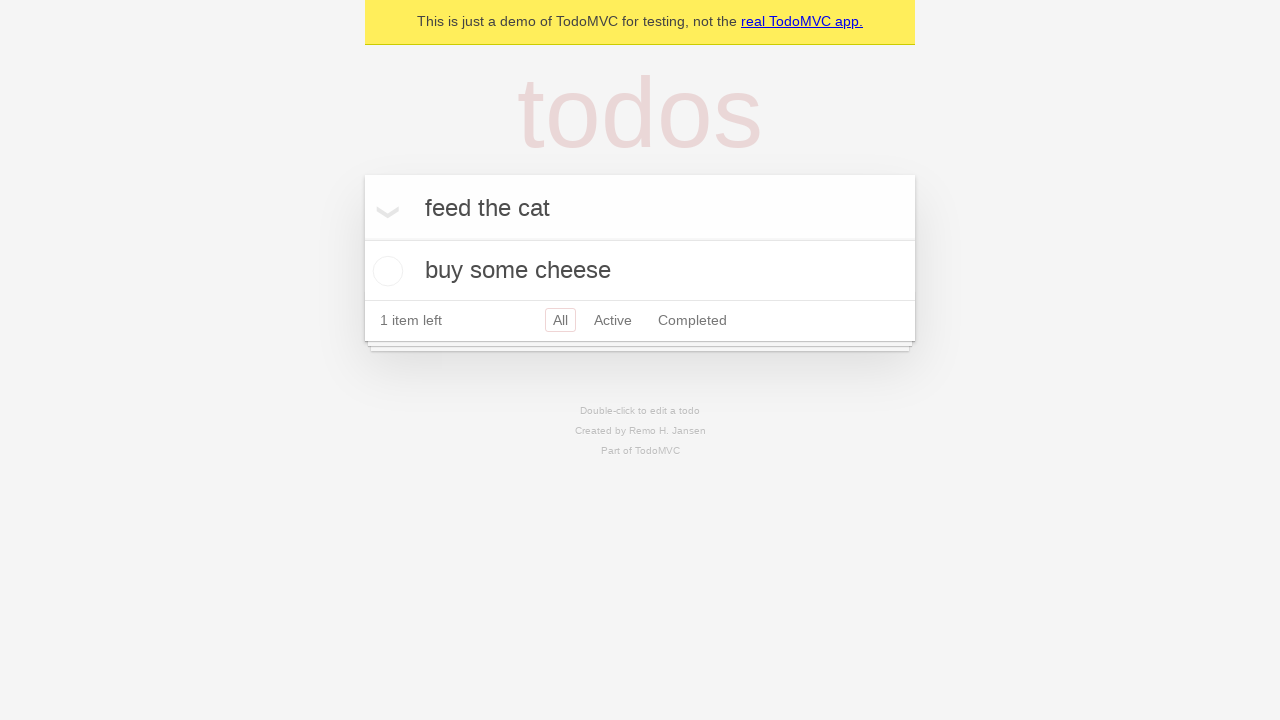

Pressed Enter to create second todo on .new-todo
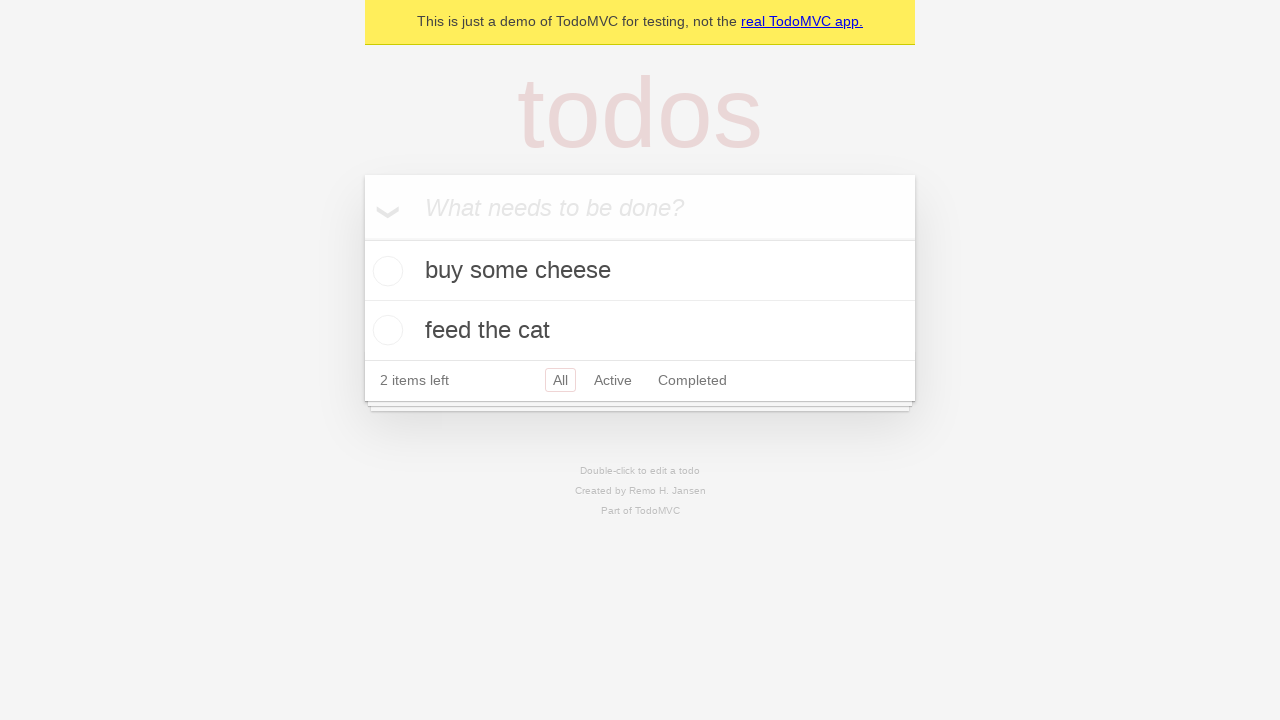

Filled third todo input with 'book a doctors appointment' on .new-todo
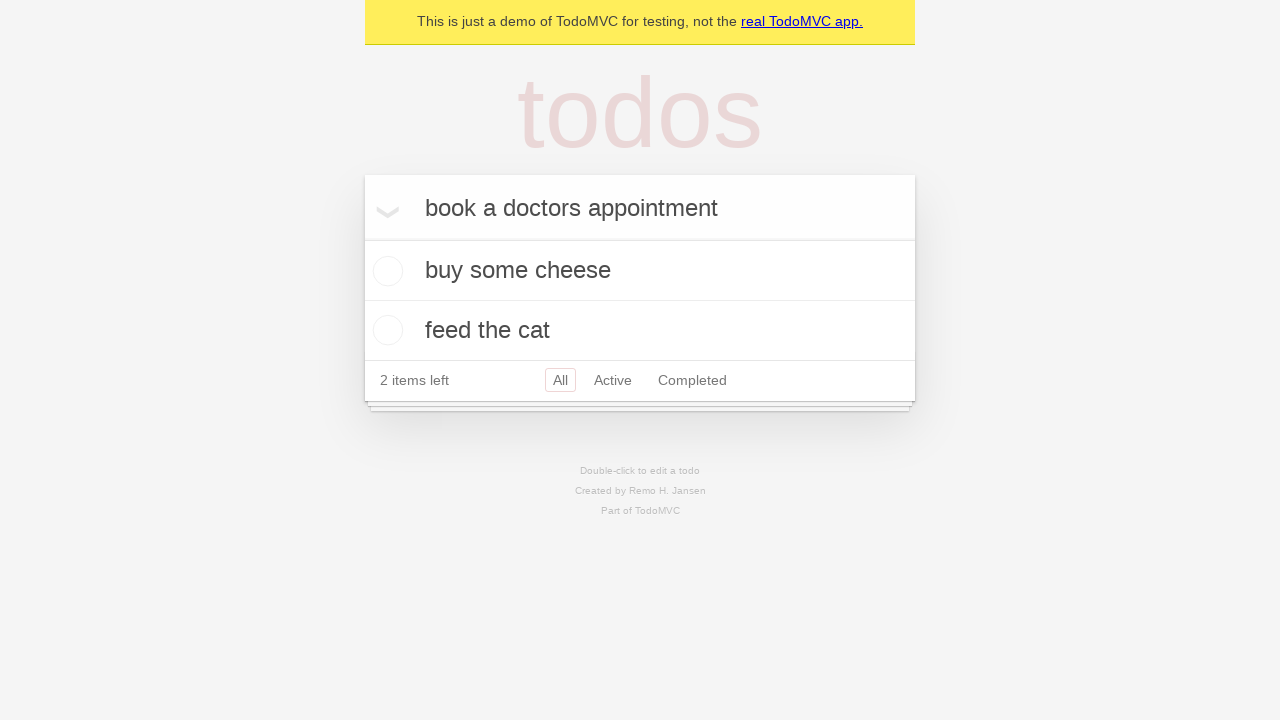

Pressed Enter to create third todo on .new-todo
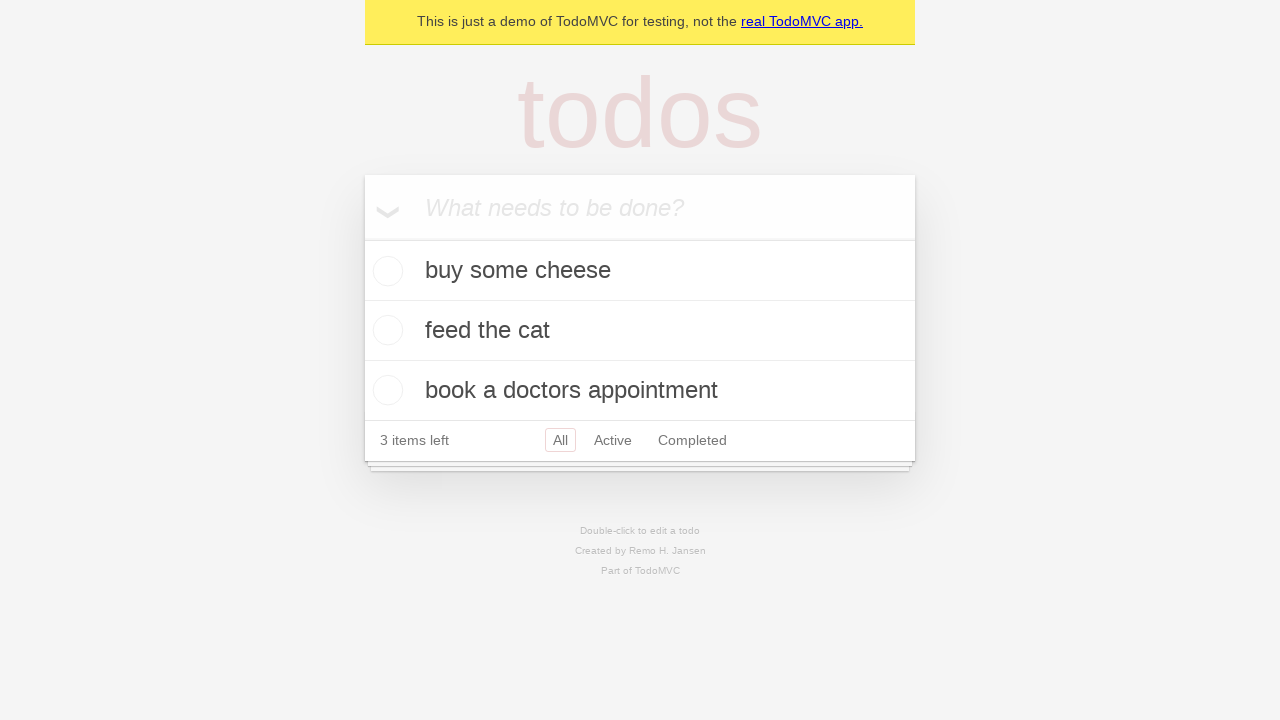

Located all todo list items
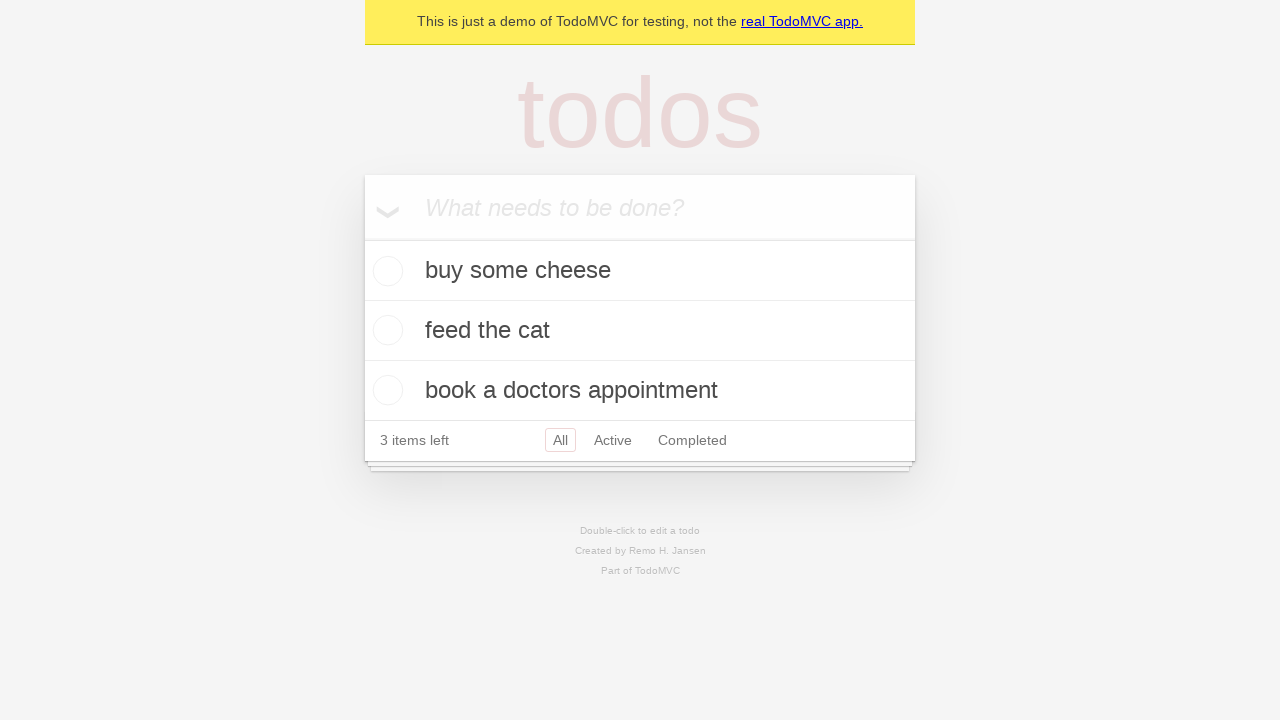

Selected second todo item
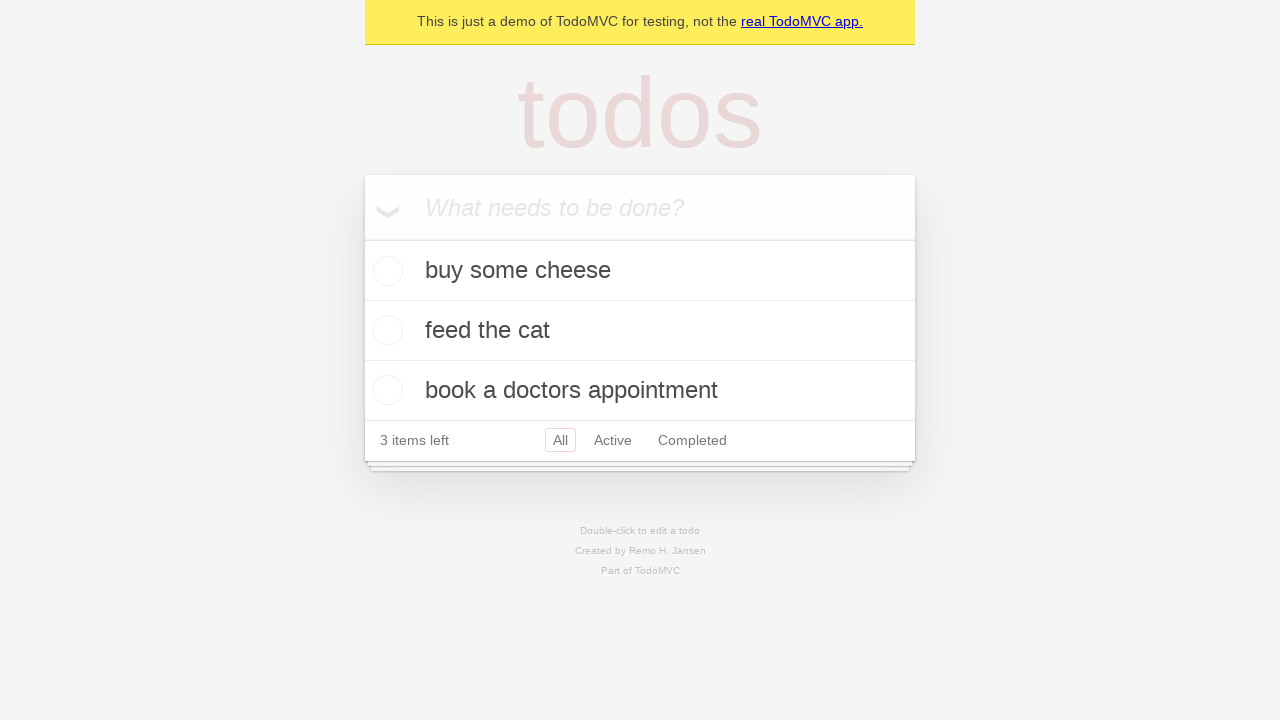

Double-clicked second todo to enter edit mode at (640, 331) on .todo-list li >> nth=1
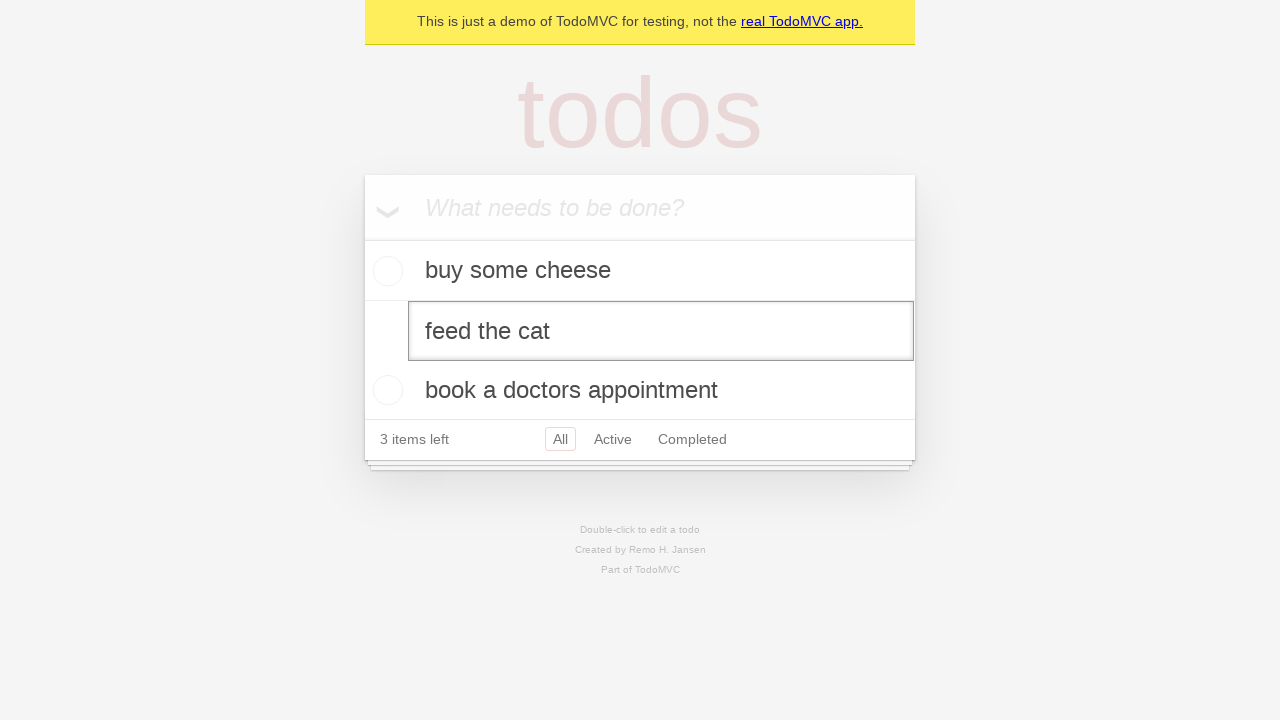

Filled edit field with 'buy some sausages' on .todo-list li >> nth=1 >> .edit
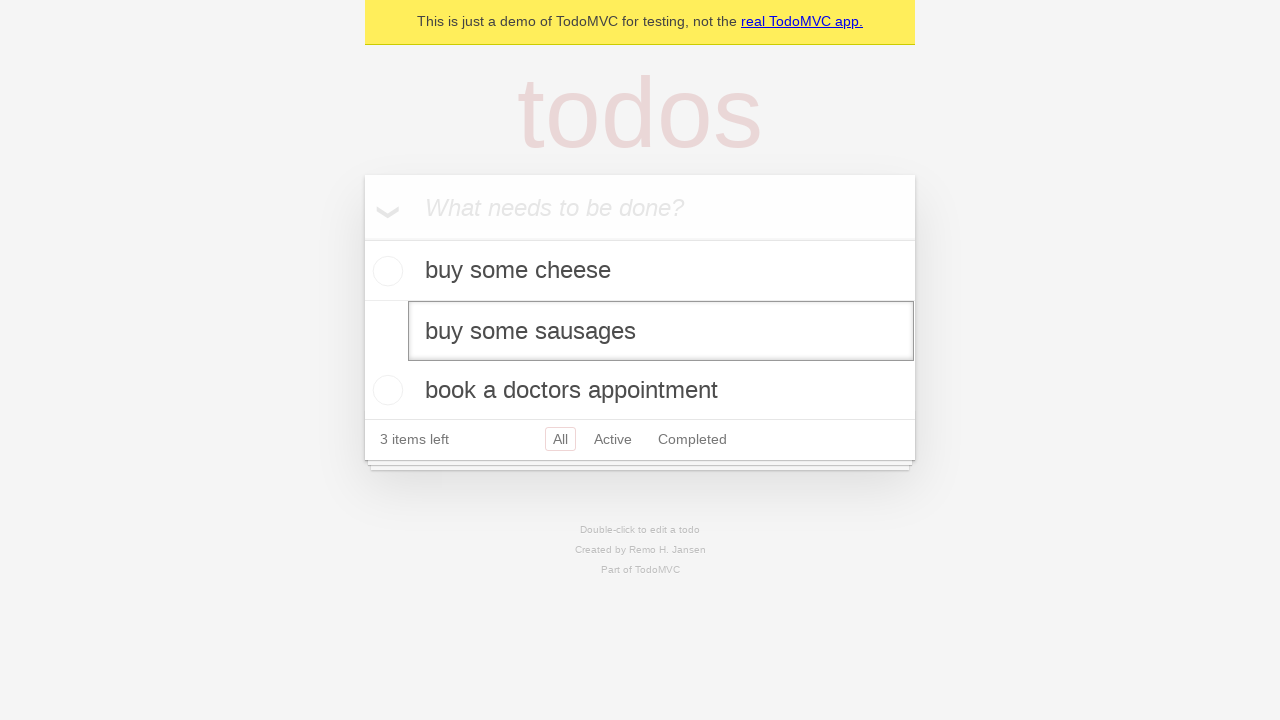

Pressed Enter to save edited todo on .todo-list li >> nth=1 >> .edit
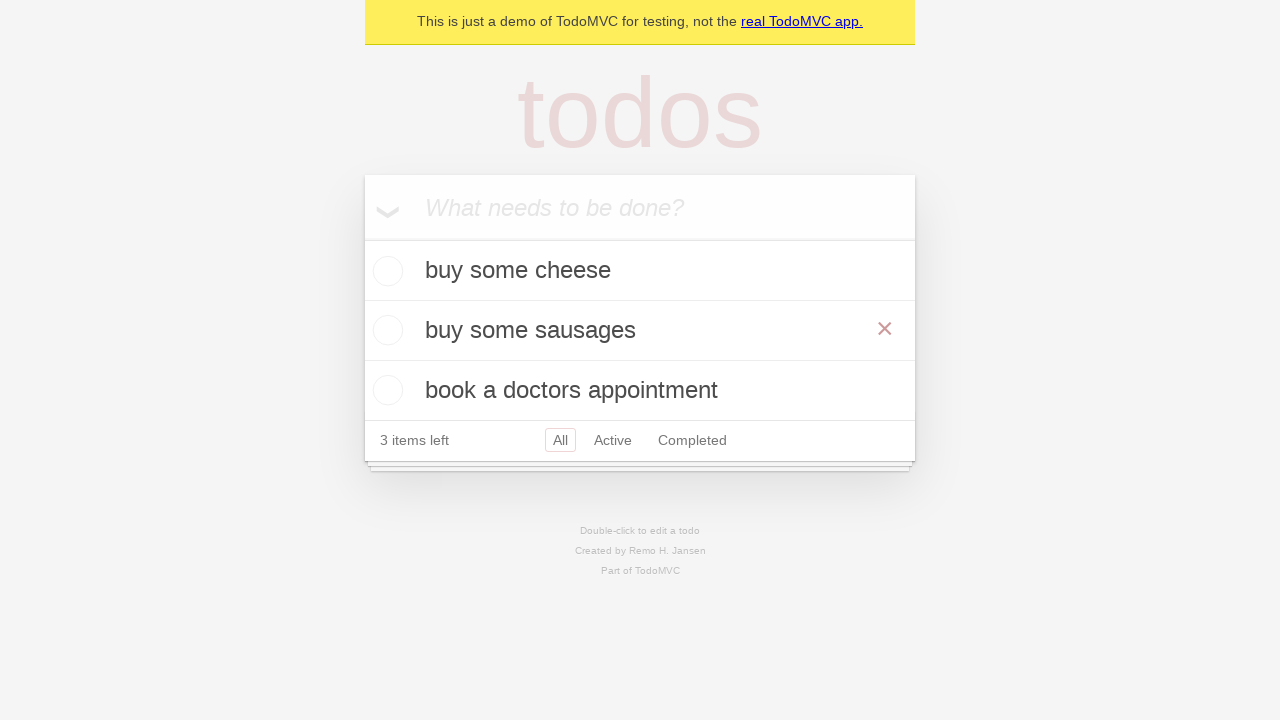

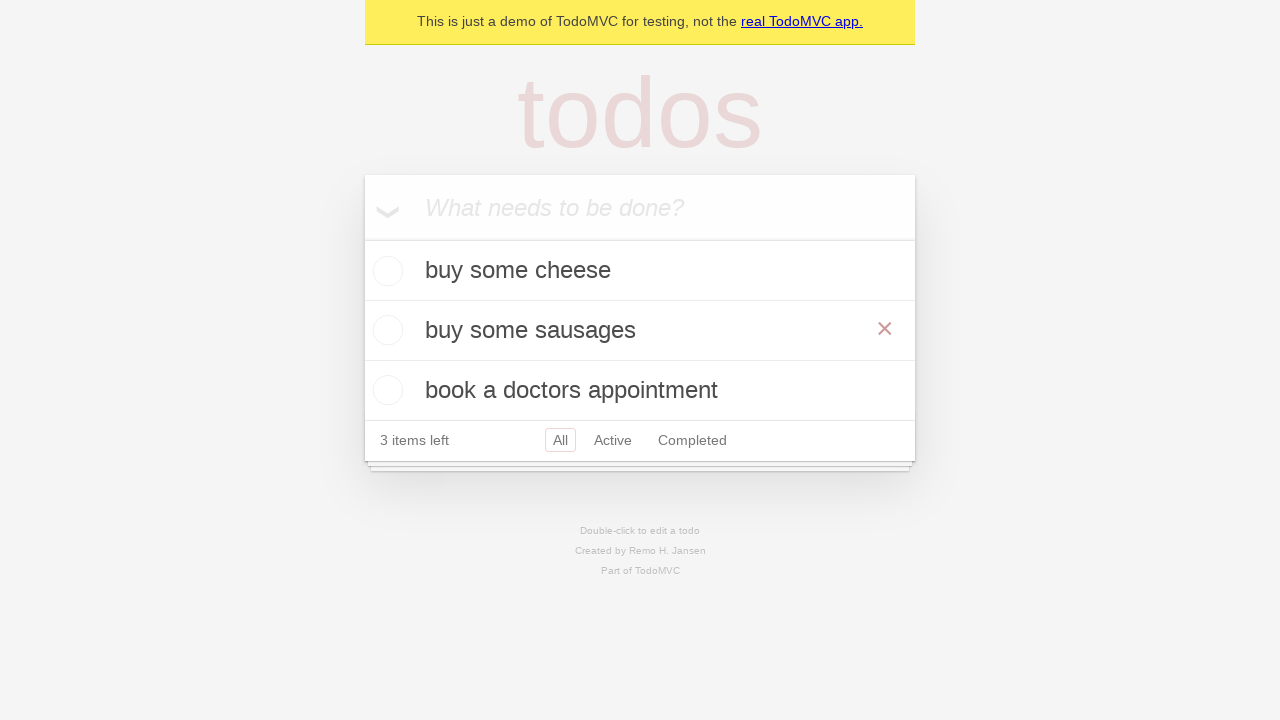